Tests date picker functionality by first filling a date directly, then opening the calendar and navigating to a specific month/year (March 2026) to select a specific date (20th).

Starting URL: https://testautomationpractice.blogspot.com/

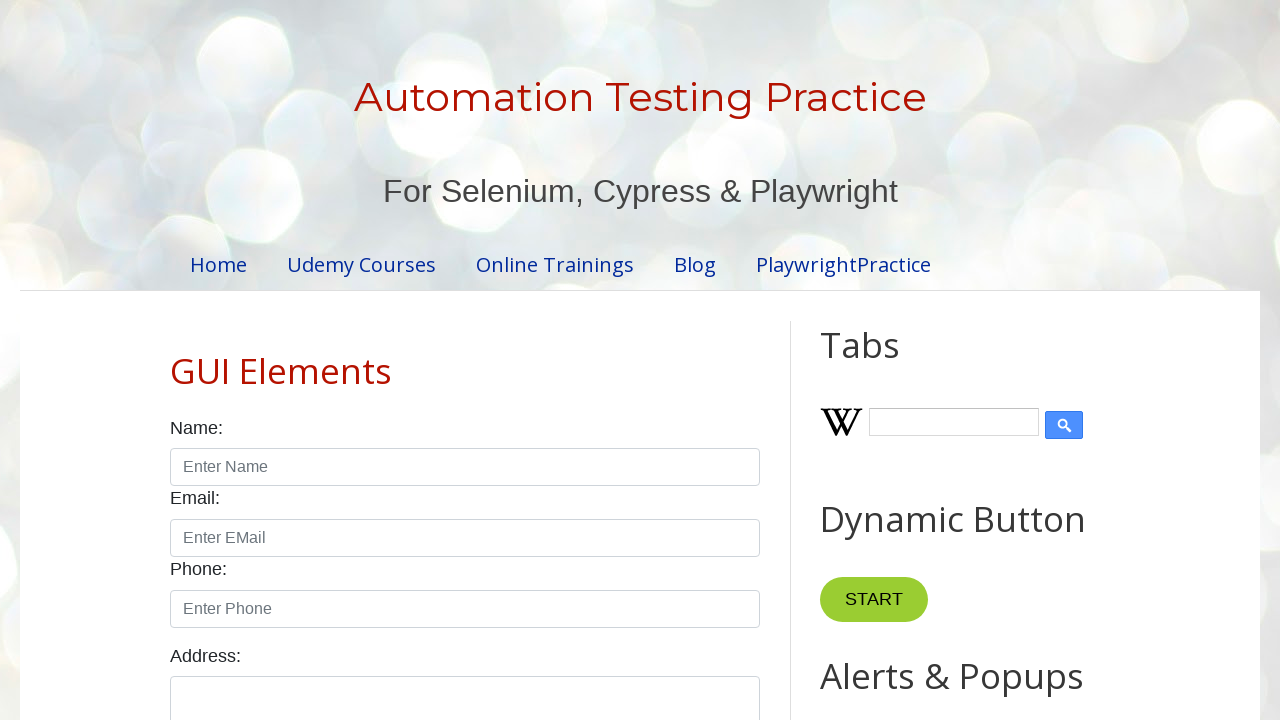

Filled date picker with direct date value 03/15/2024 on #datepicker
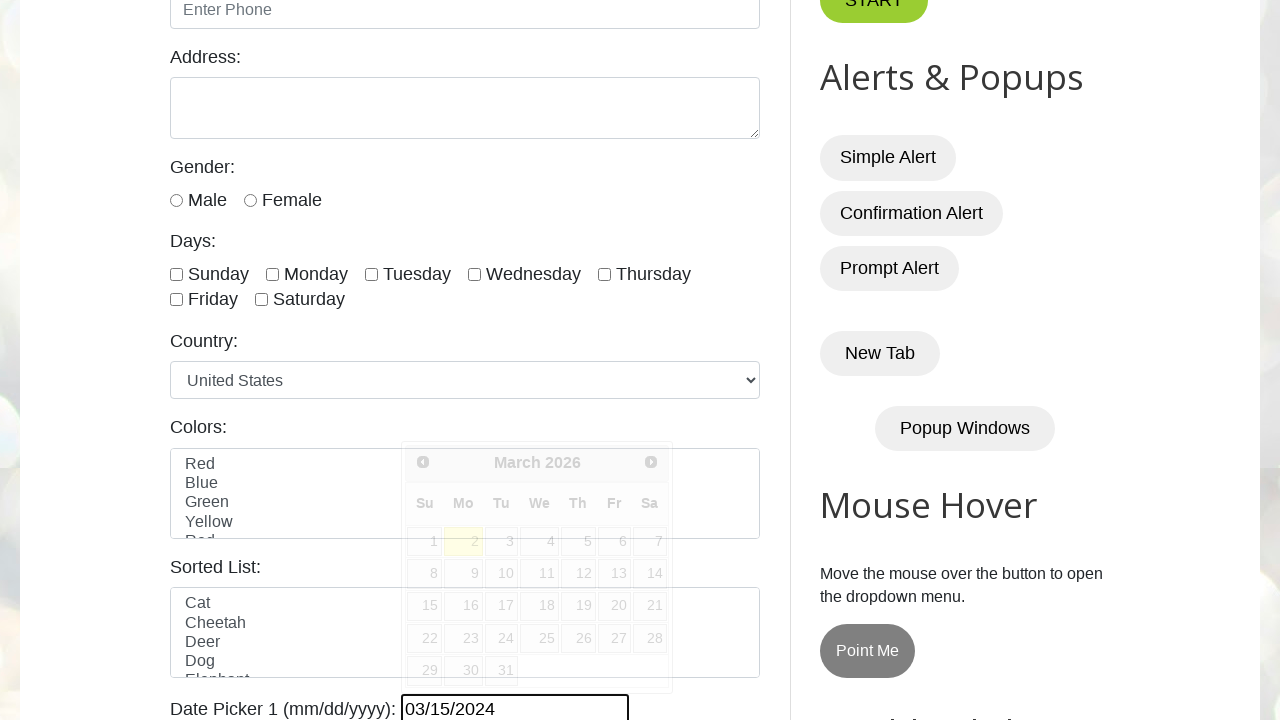

Clicked date picker to open calendar at (515, 705) on #datepicker
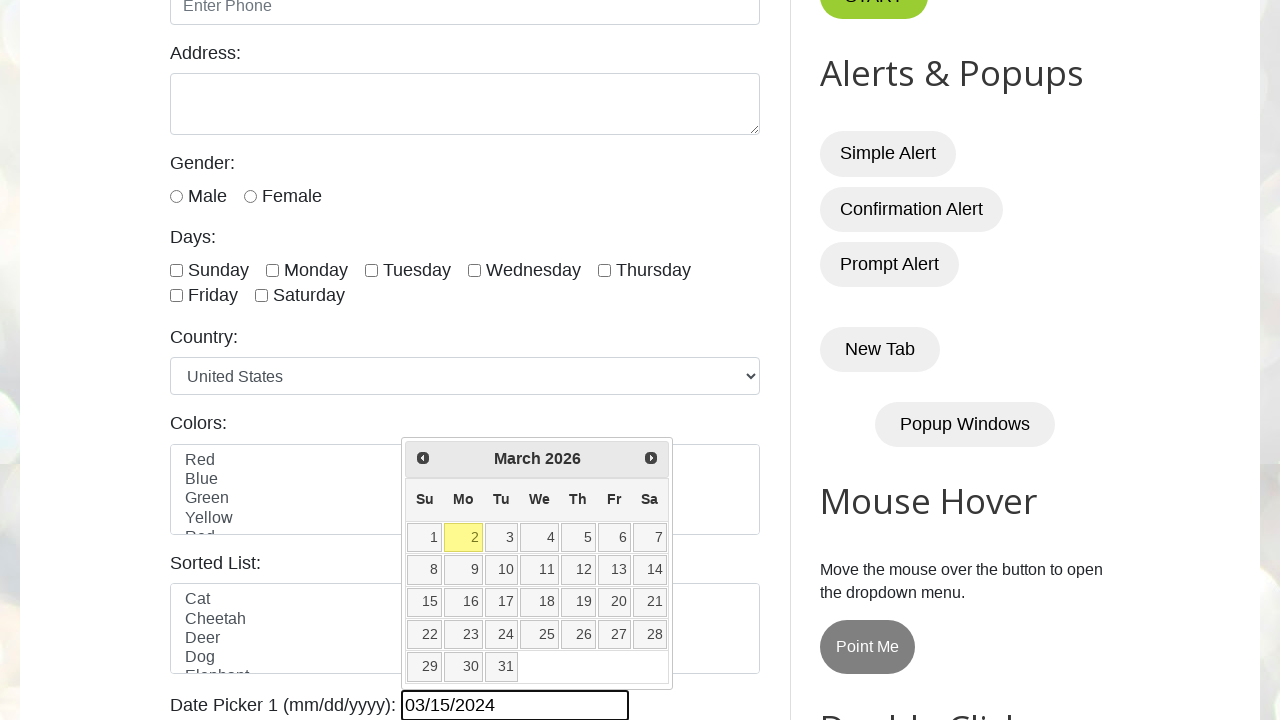

Reached target month/year: March 2026
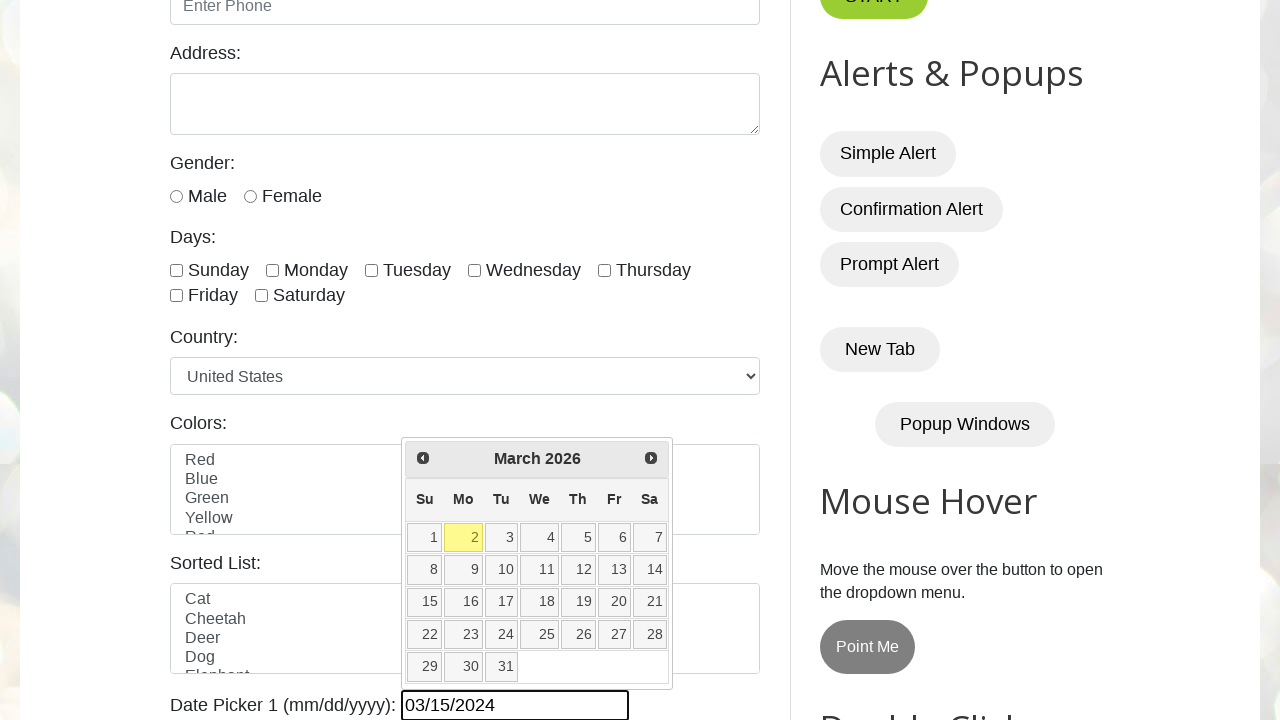

Clicked date 20 in calendar at (614, 602) on //a[@class='ui-state-default'][text()=20]
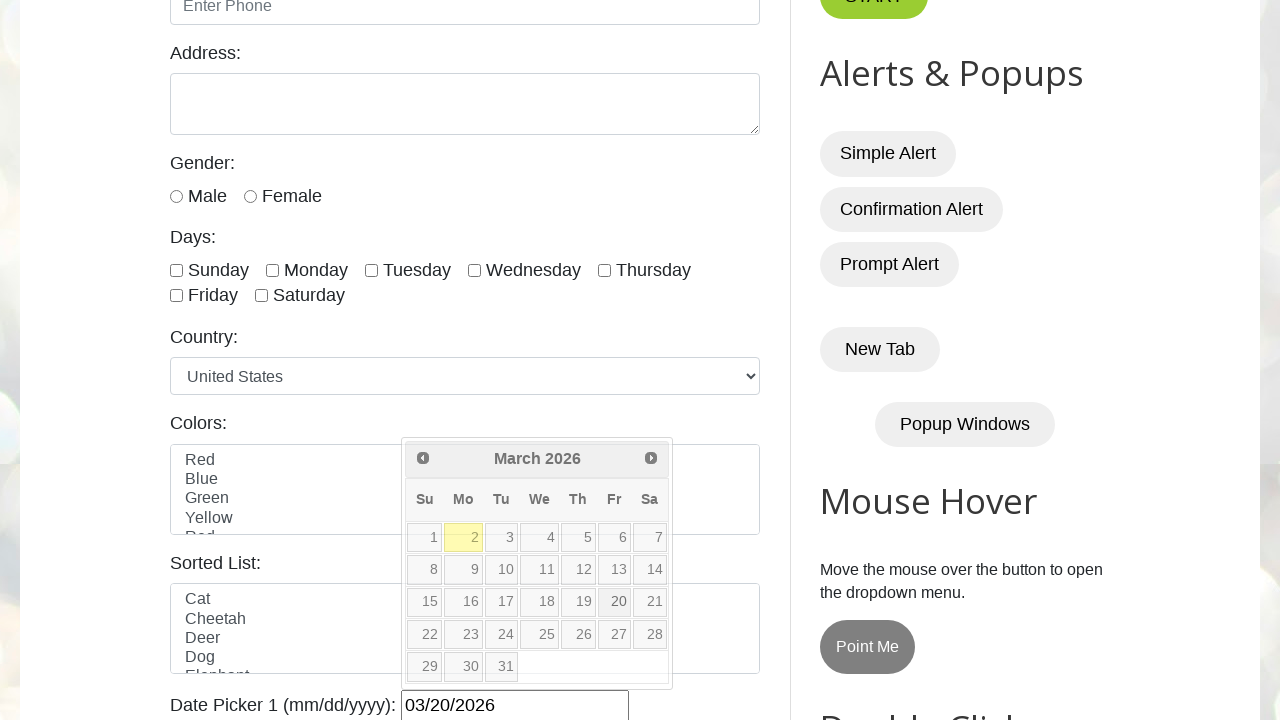

Waited for date selection action to complete
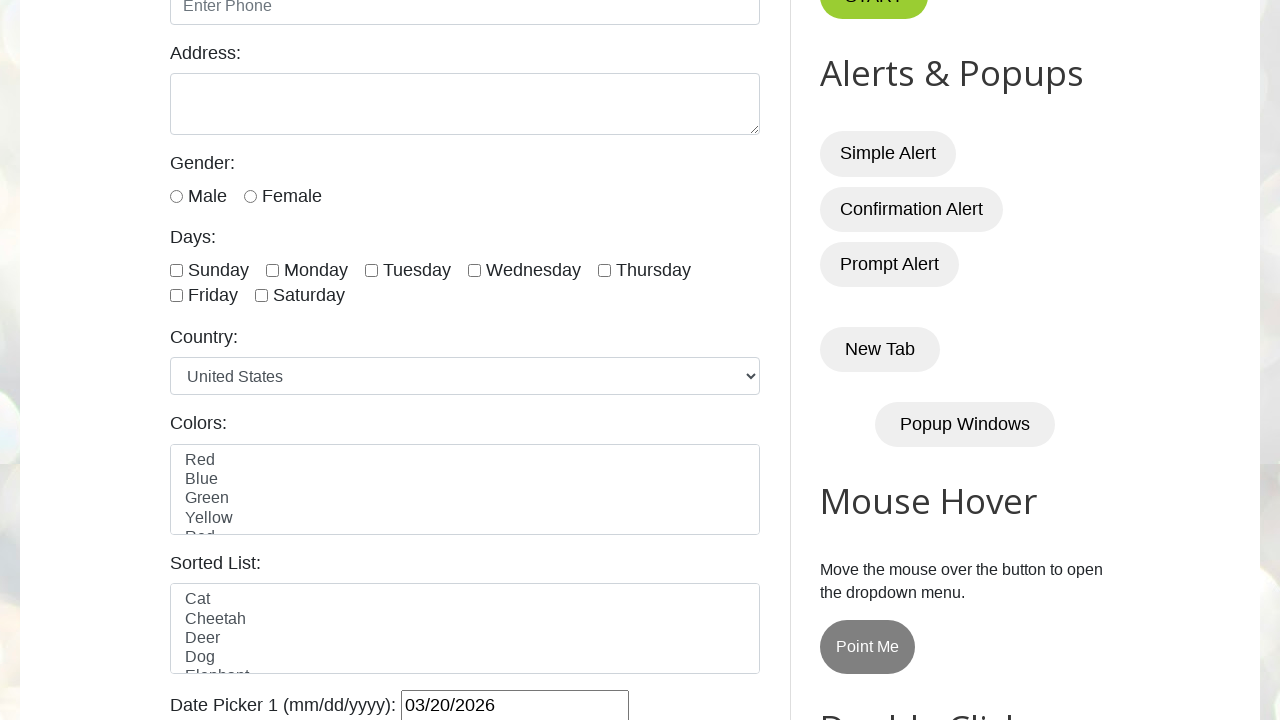

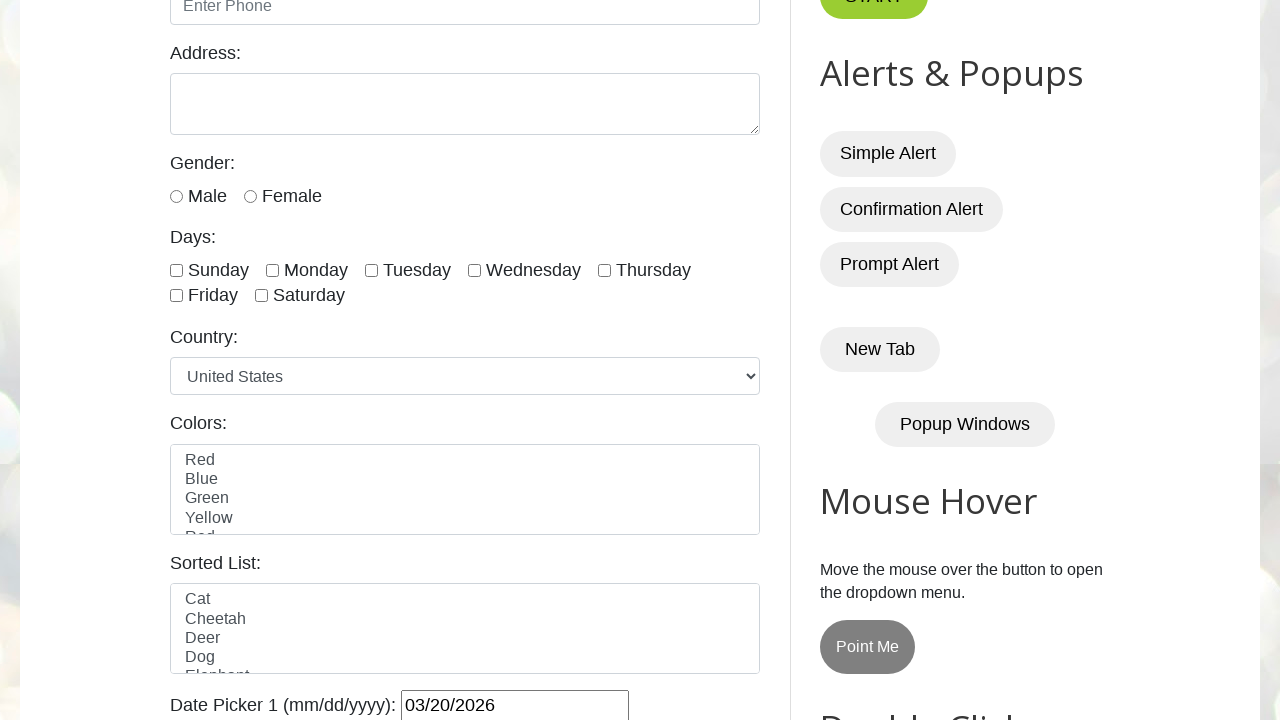